Navigates to a Japanese clinic website and verifies that the page loads with links and a footer section containing navigation links.

Starting URL: https://nagoya-meieki-hidamarikokoro.jp/

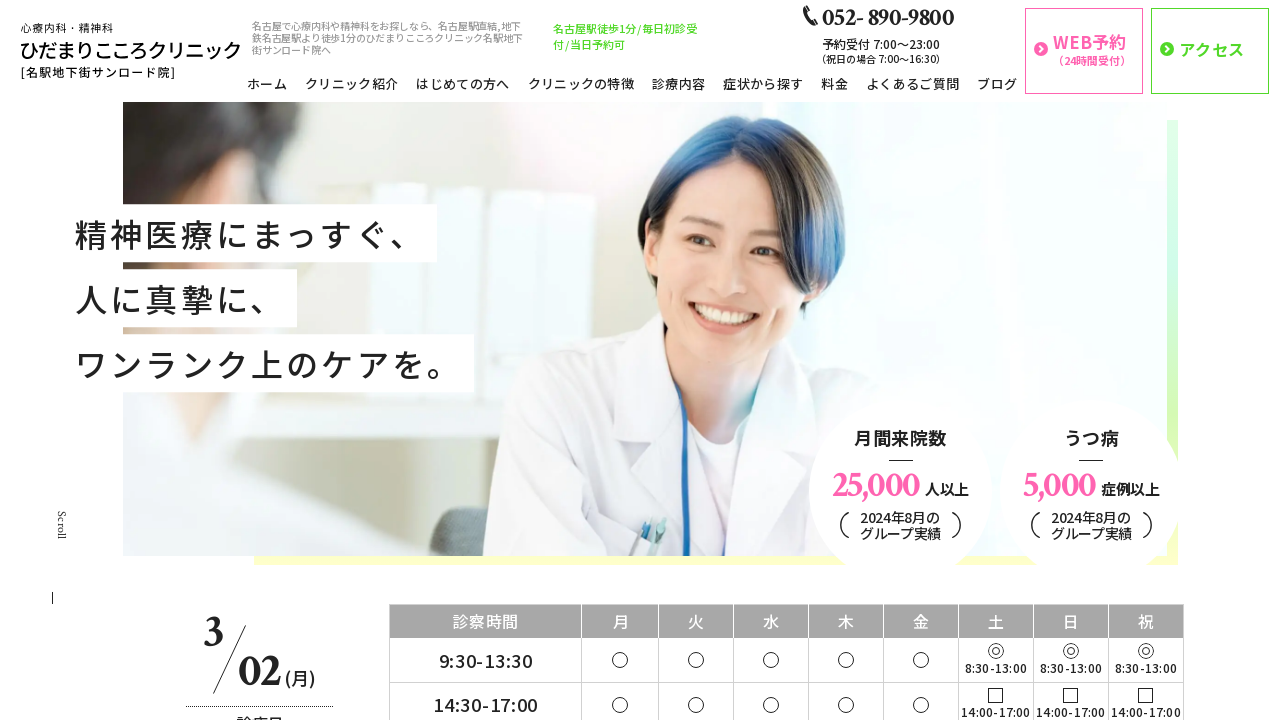

Page loaded with domcontentloaded state
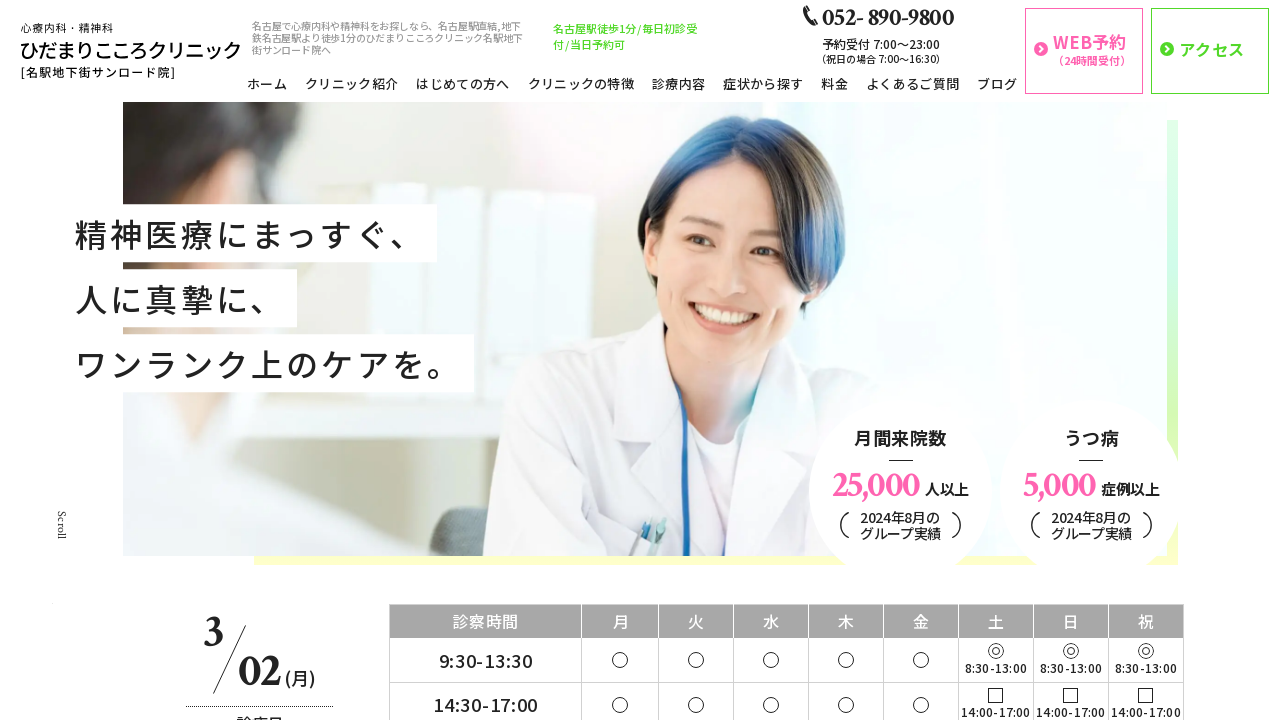

Verified that links exist on the page
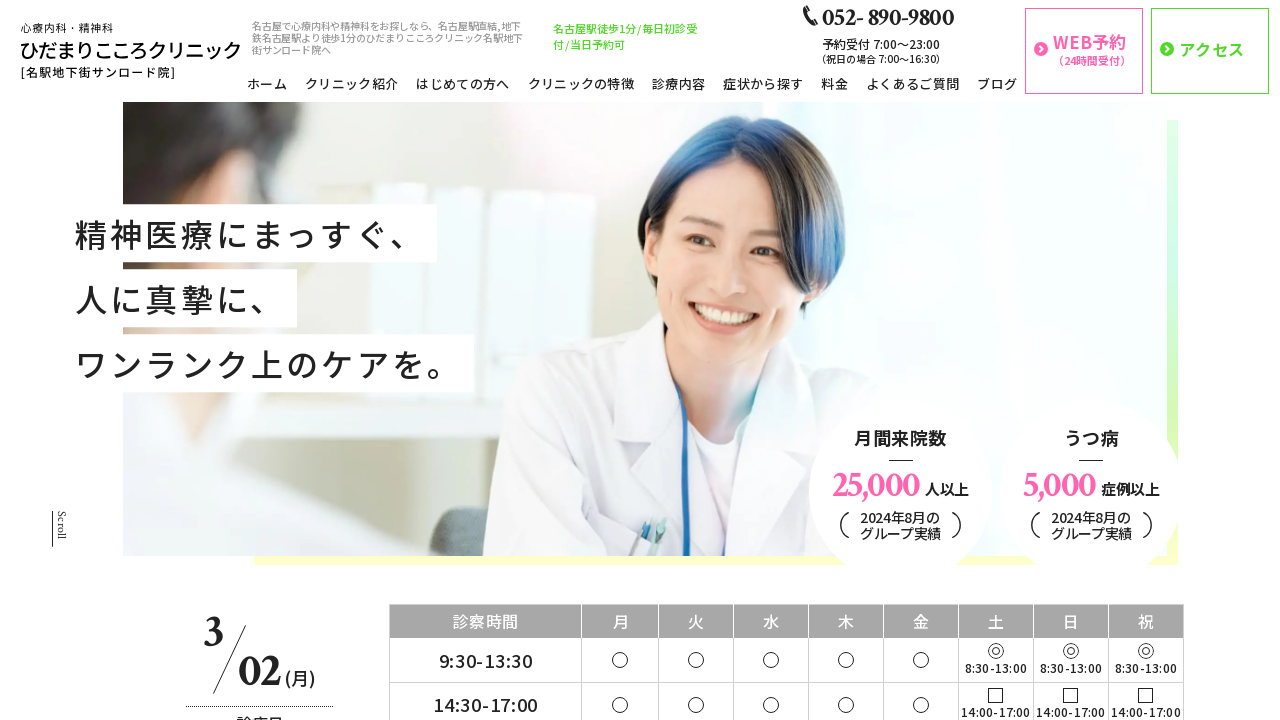

Verified that footer section exists
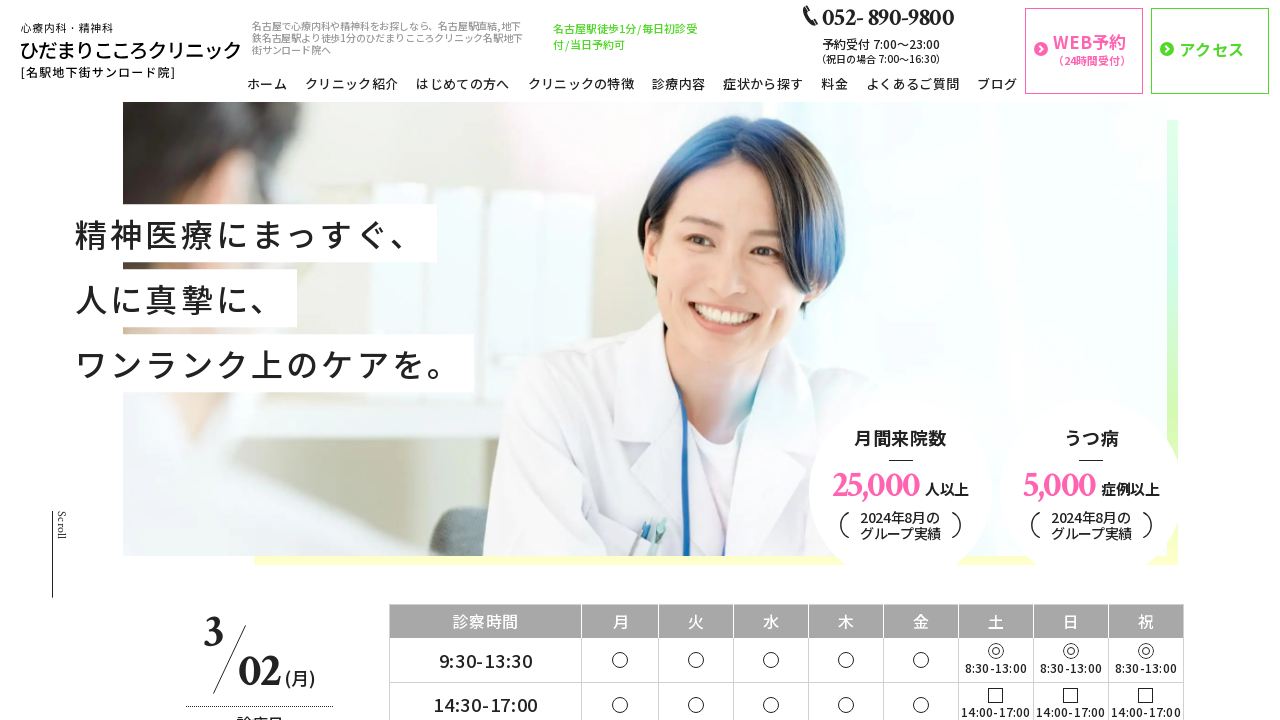

Verified that footer contains navigation links
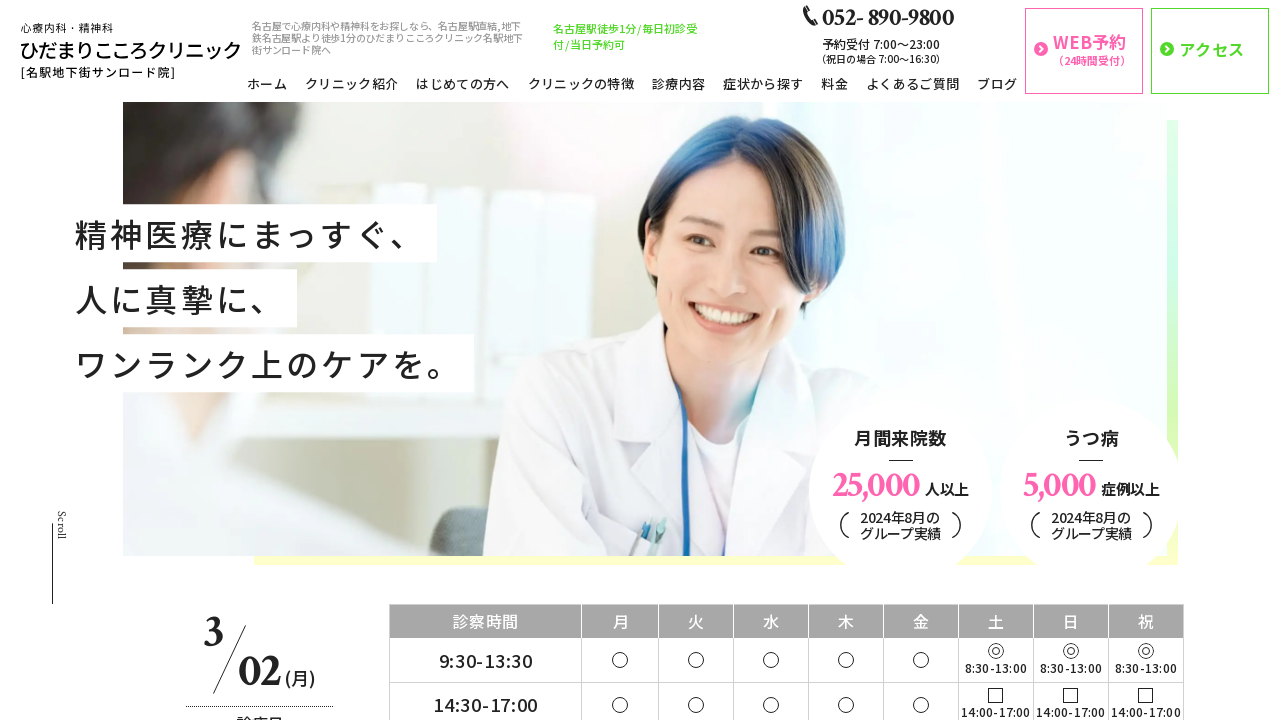

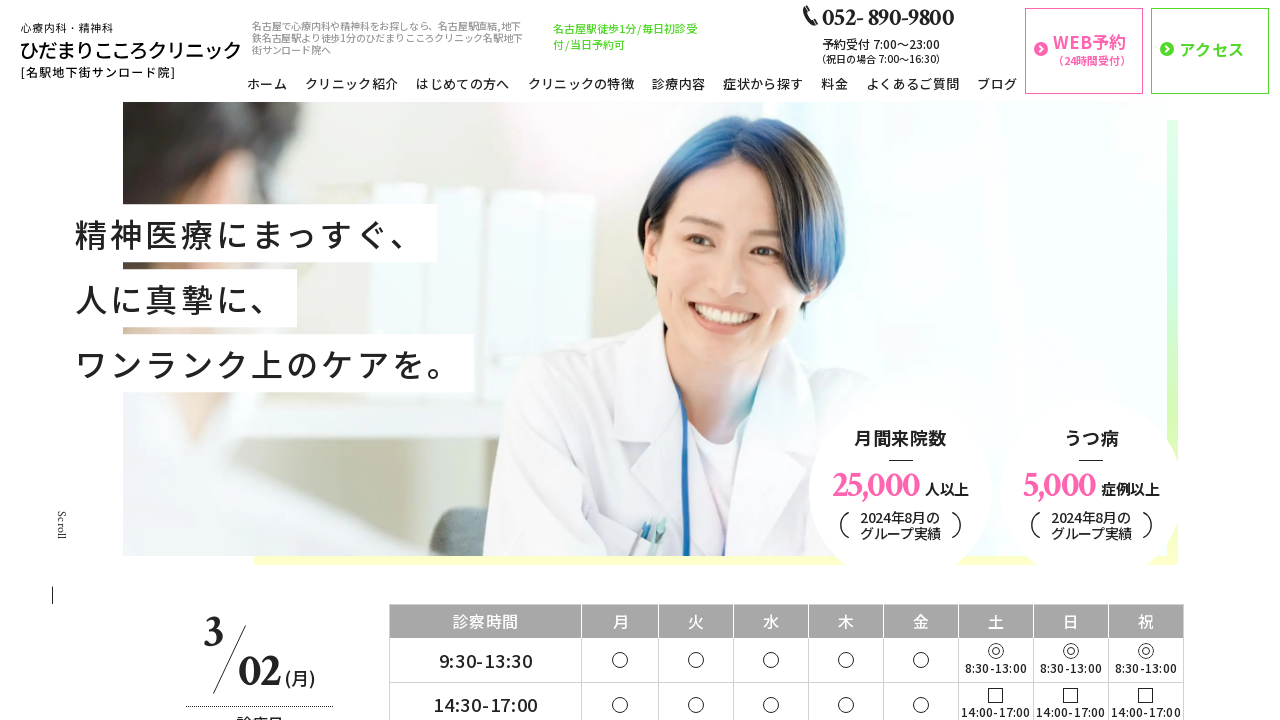